Tests finding a link element by partial link text on leafground.com and verifies its href attribute is present using an explicit wait condition.

Starting URL: https://leafground.com/link.xhtml

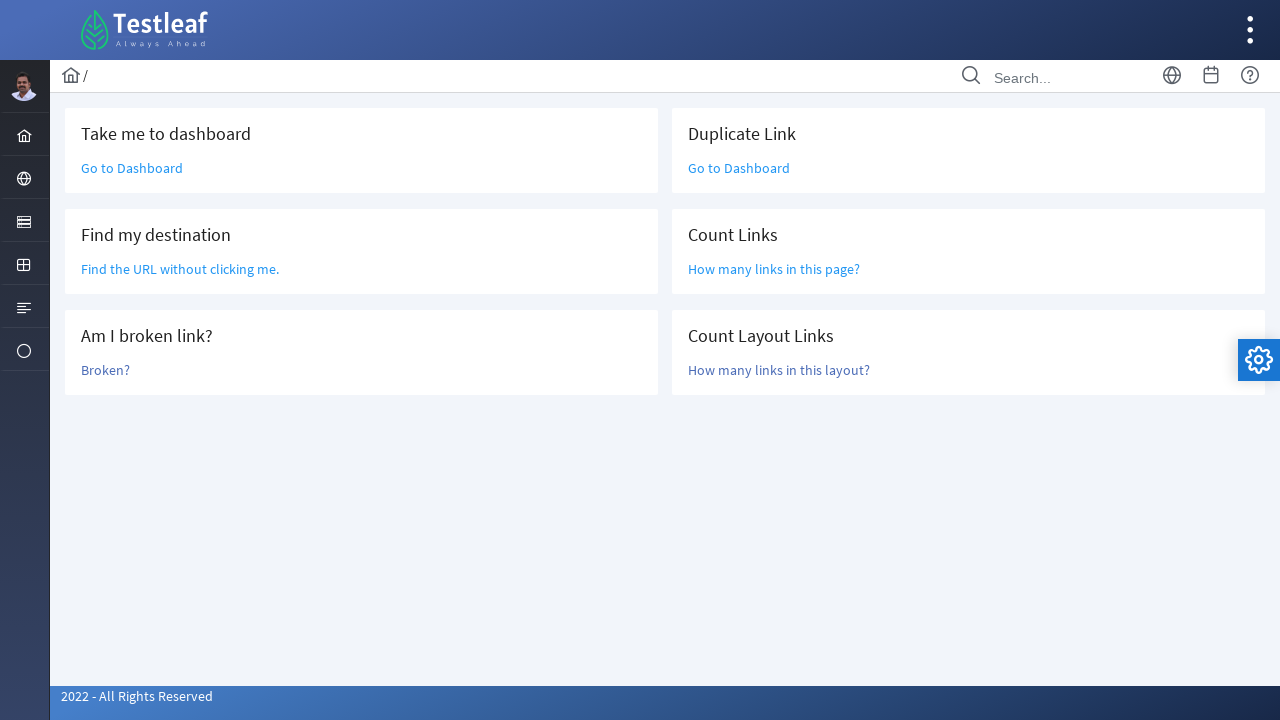

Located link element by partial text 'clicking me.'
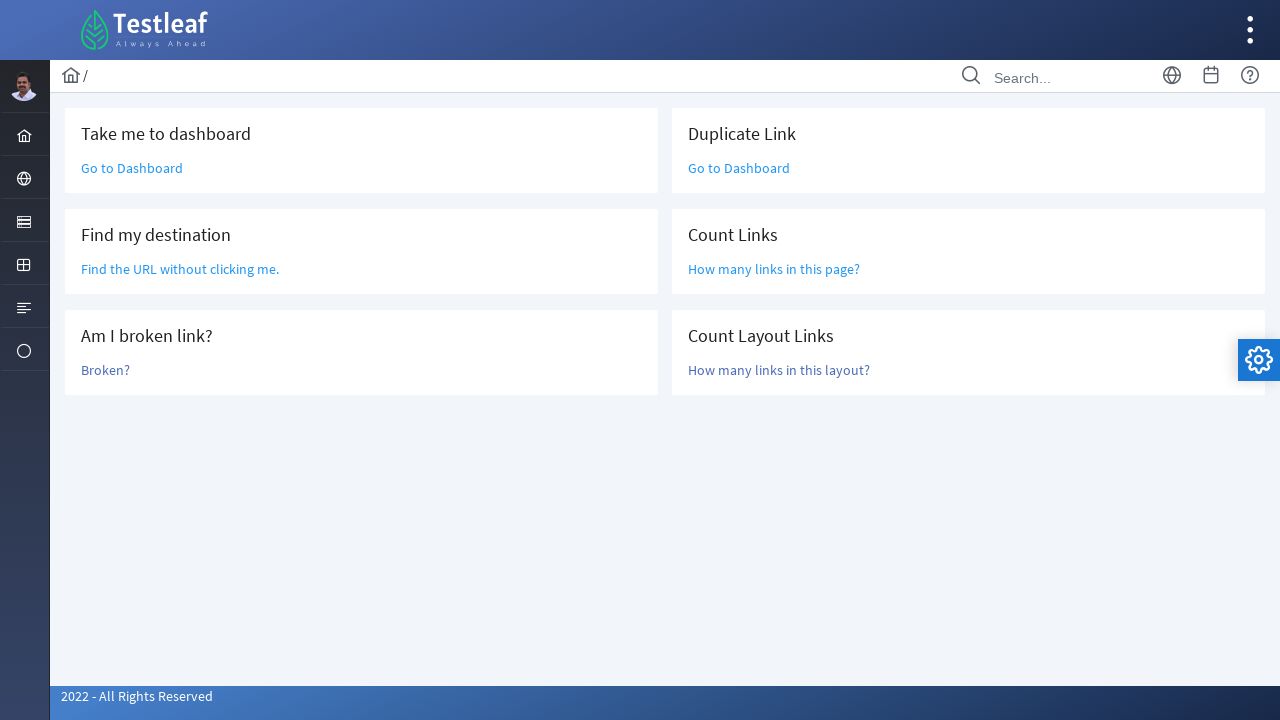

Waited for link element to become visible
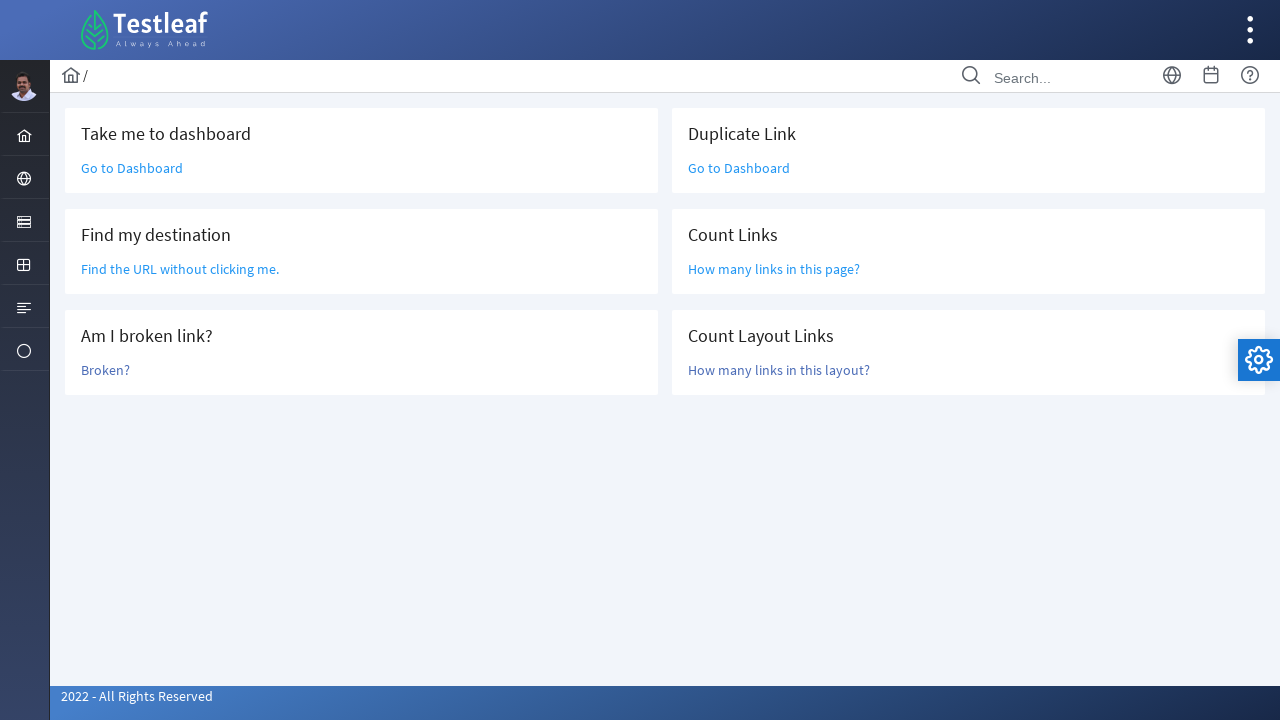

Retrieved href attribute value: /grid.xhtml;jsessionid=node01v721w9ngyblb1f1qiloc53ksk13268459.node0
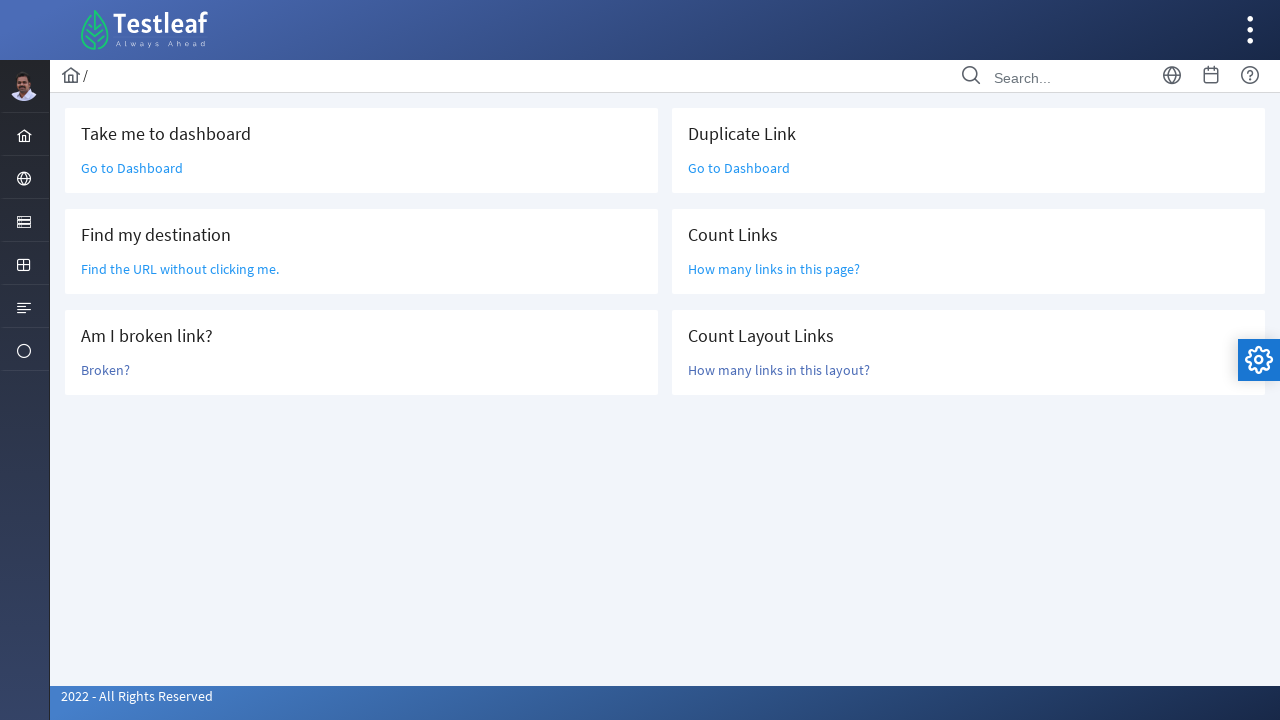

Verified that link href attribute is not None
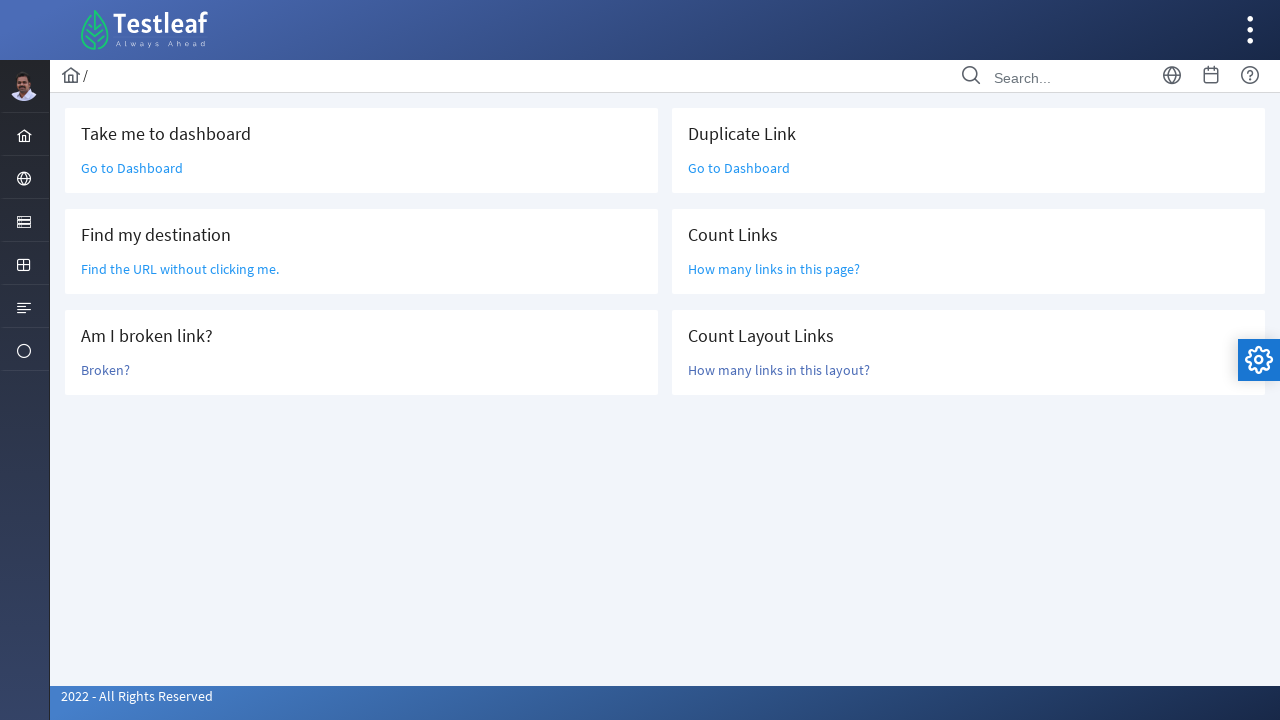

Clicked the link element at (180, 269) on a:has-text('clicking me.')
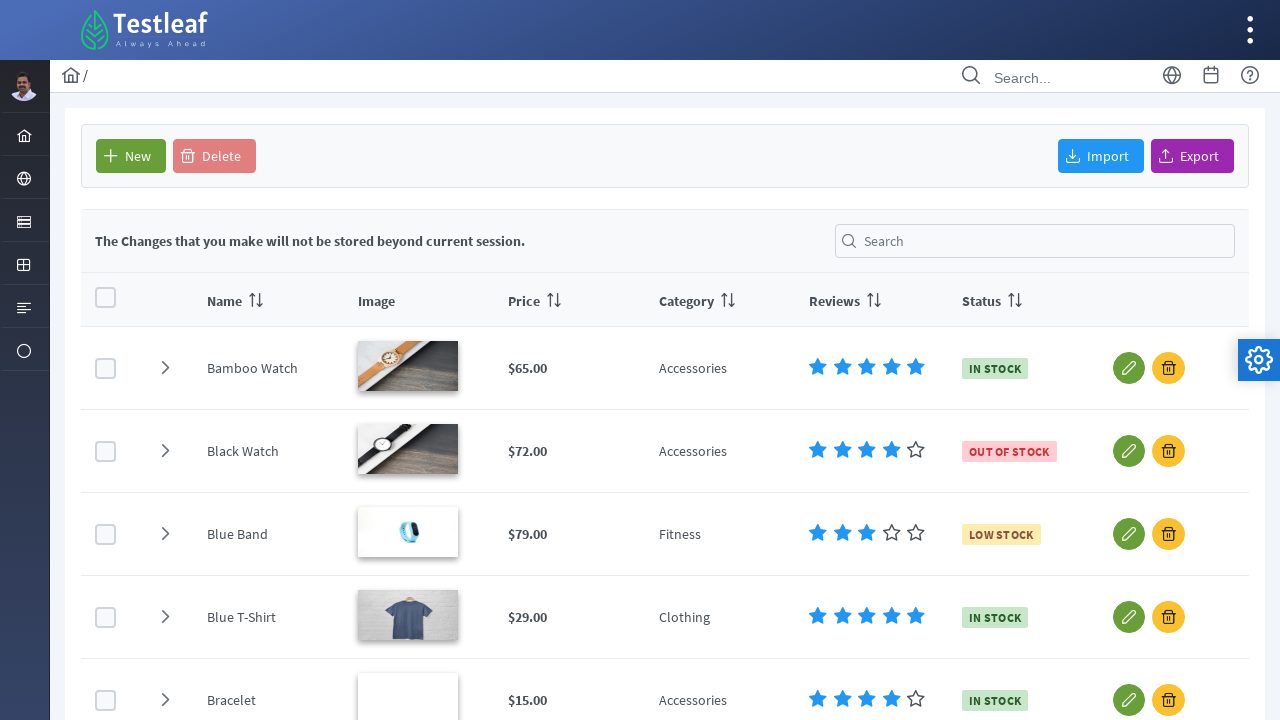

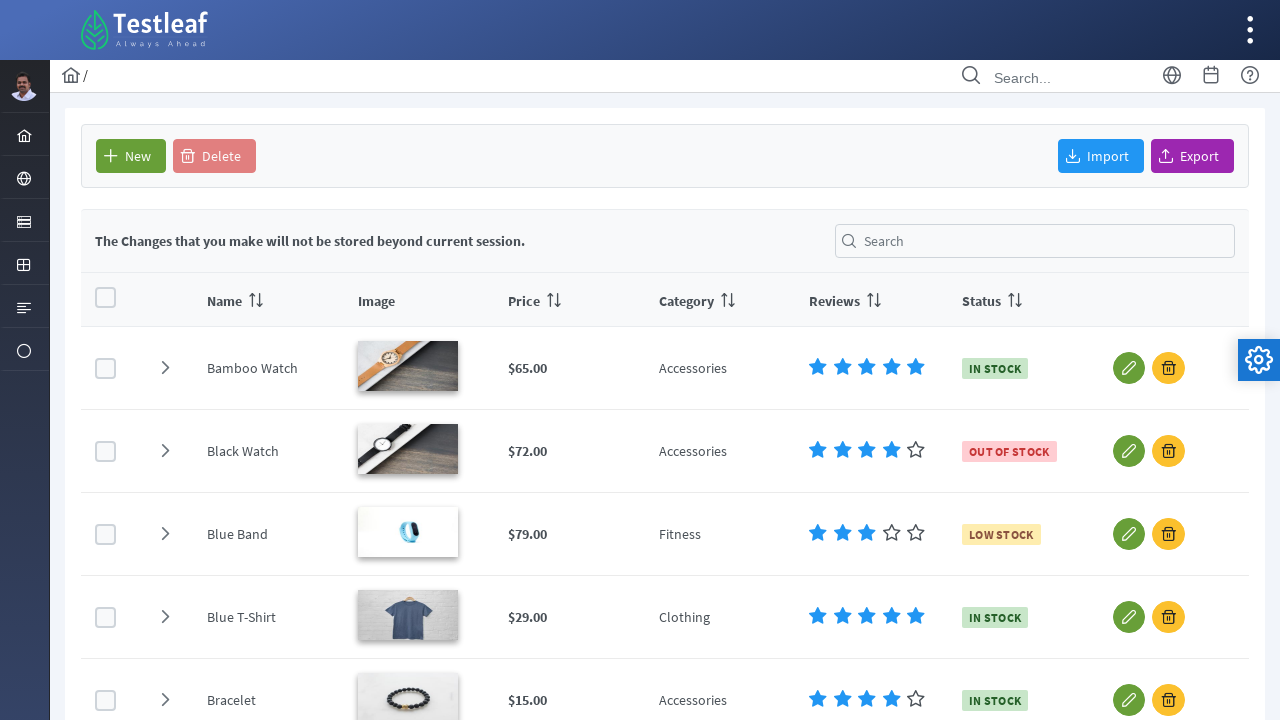